Navigates to IMSLP's composer category page and clicks the shuffle button to get a random composer

Starting URL: https://imslp.org/wiki/Category:Composers

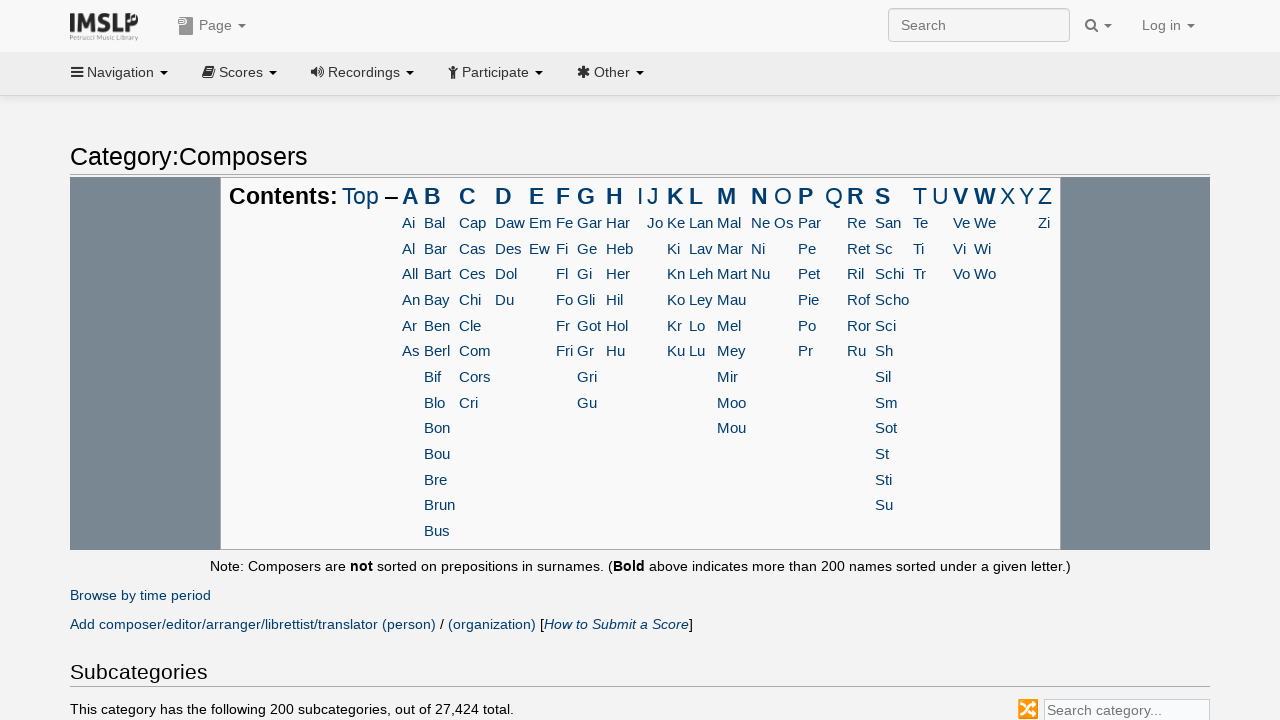

Waited for shuffle button to load on IMSLP Composers category page
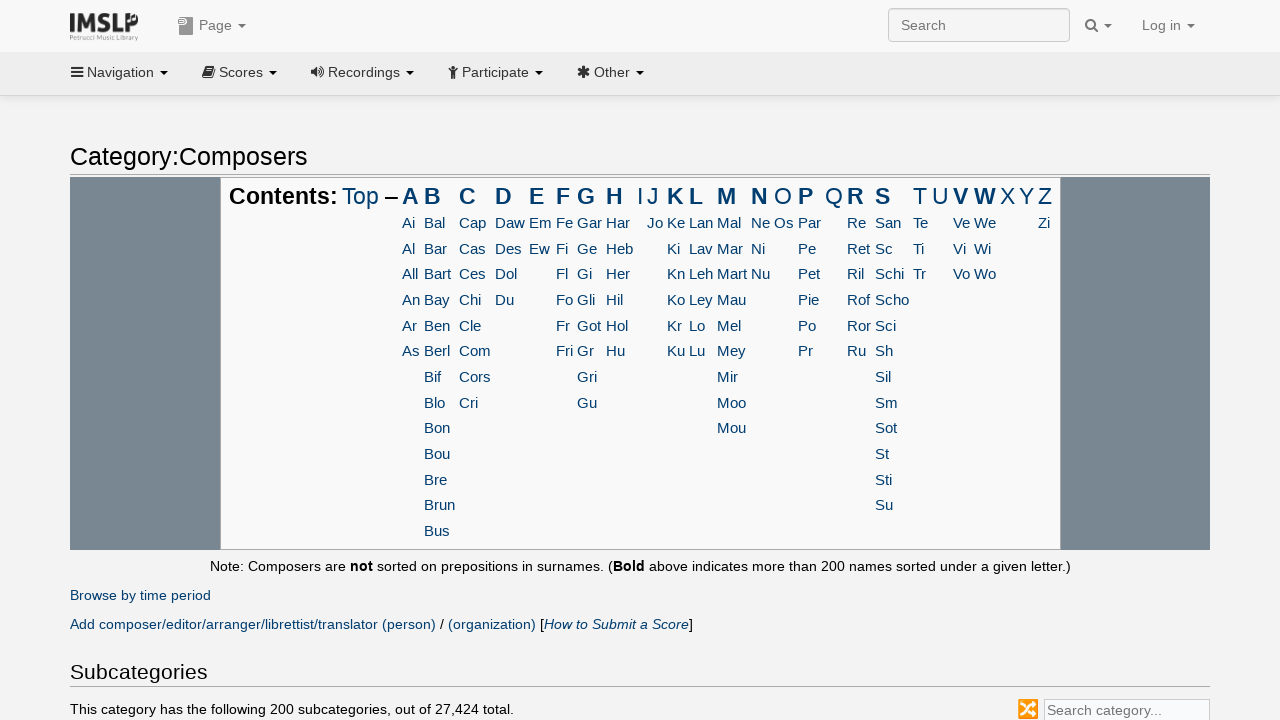

Clicked shuffle button to get a random composer at (1028, 710) on .cattool
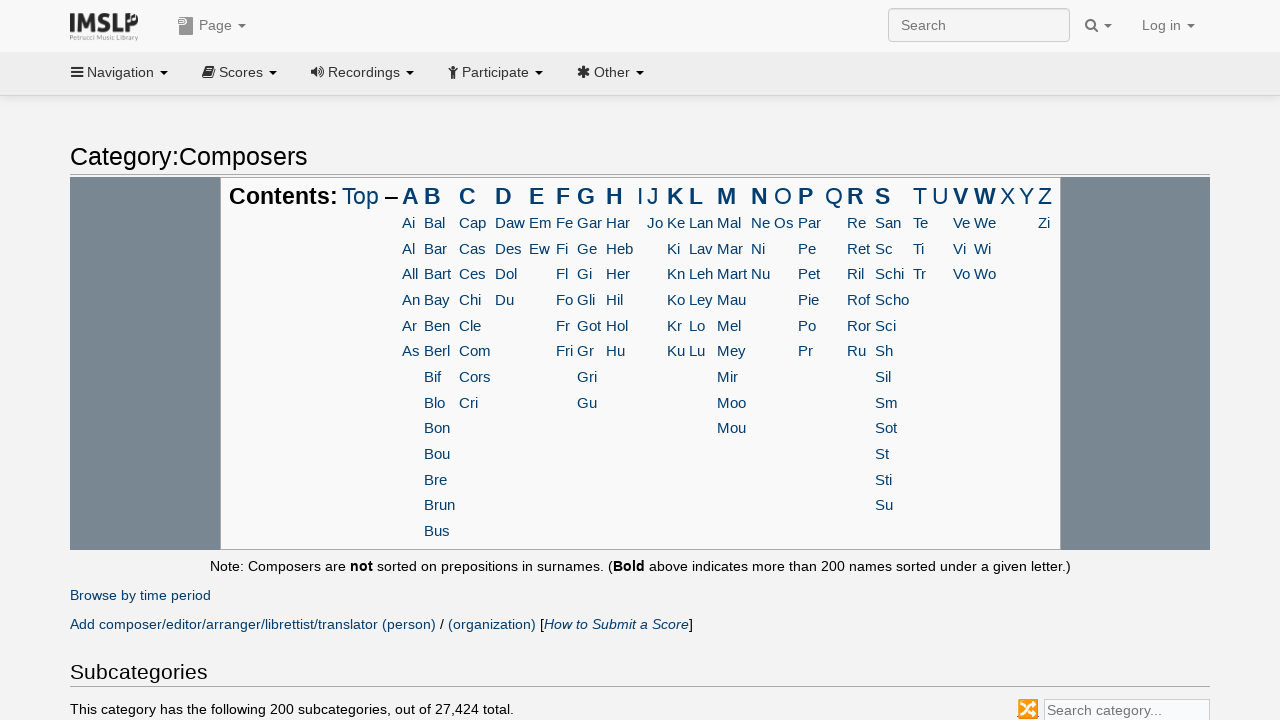

Navigation to random composer page completed
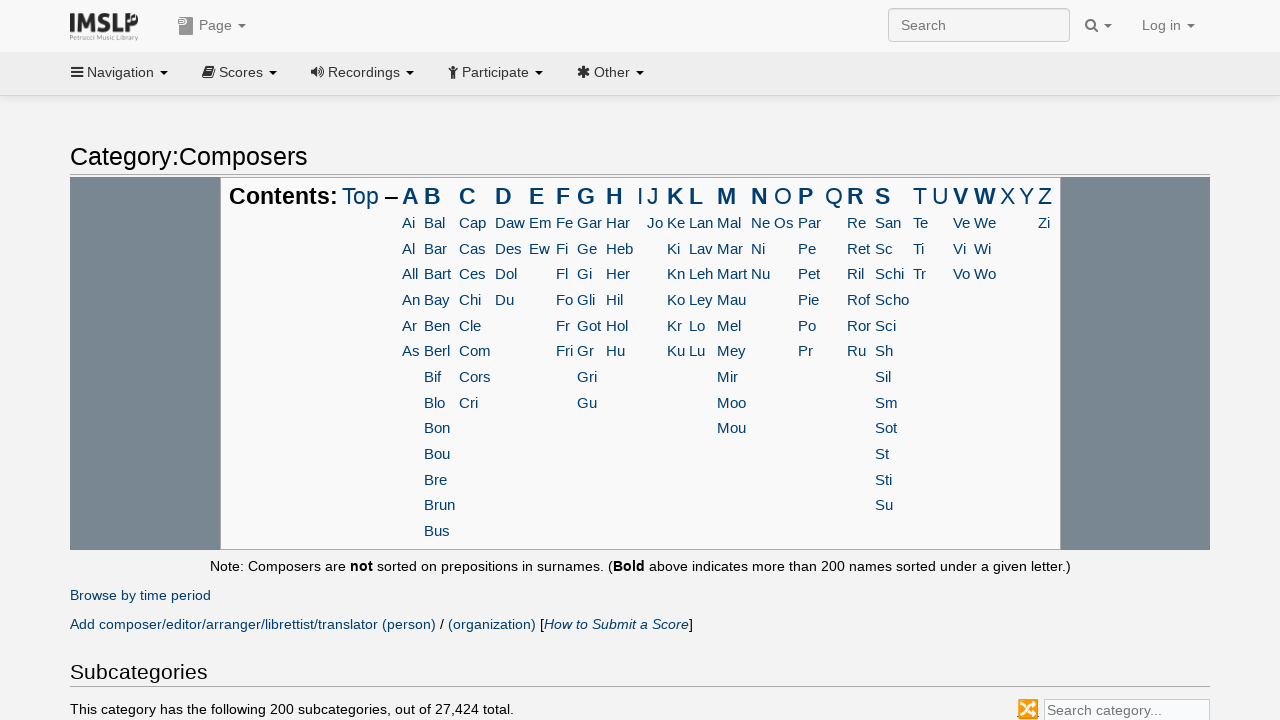

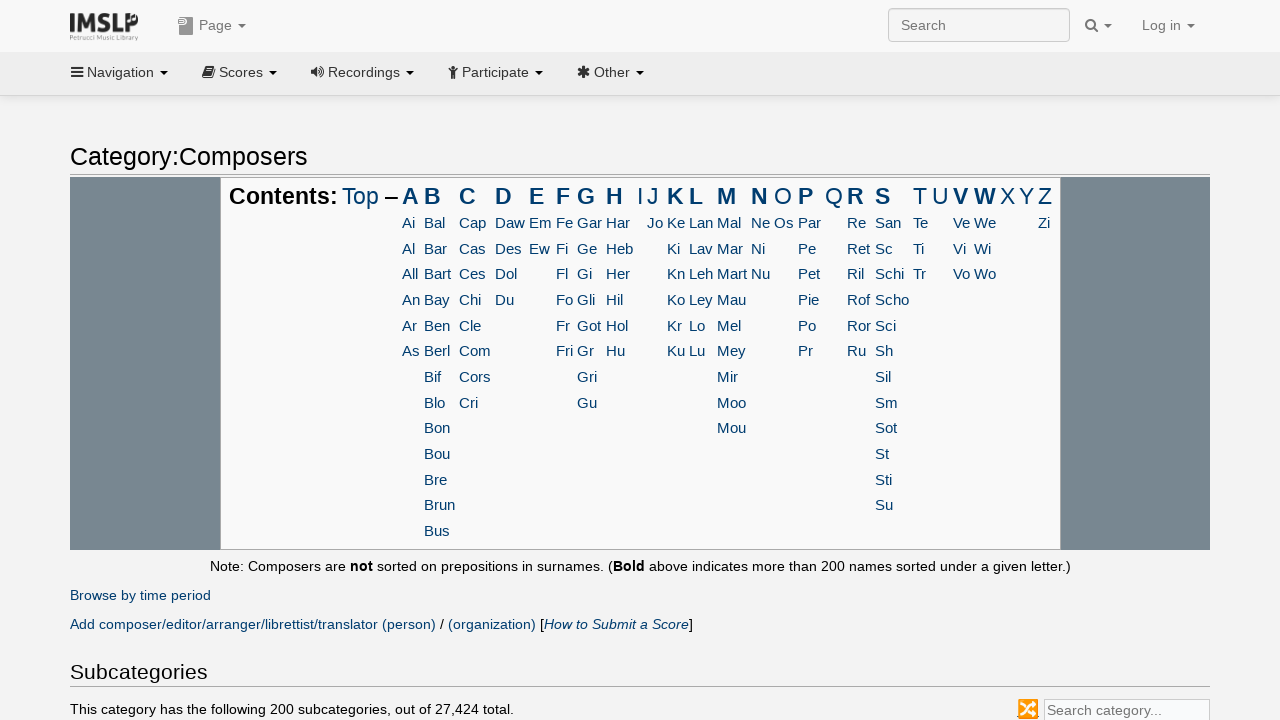